Tests inputting a positive integer (2) into the second number field of the calculator

Starting URL: https://testsheepnz.github.io/BasicCalculator

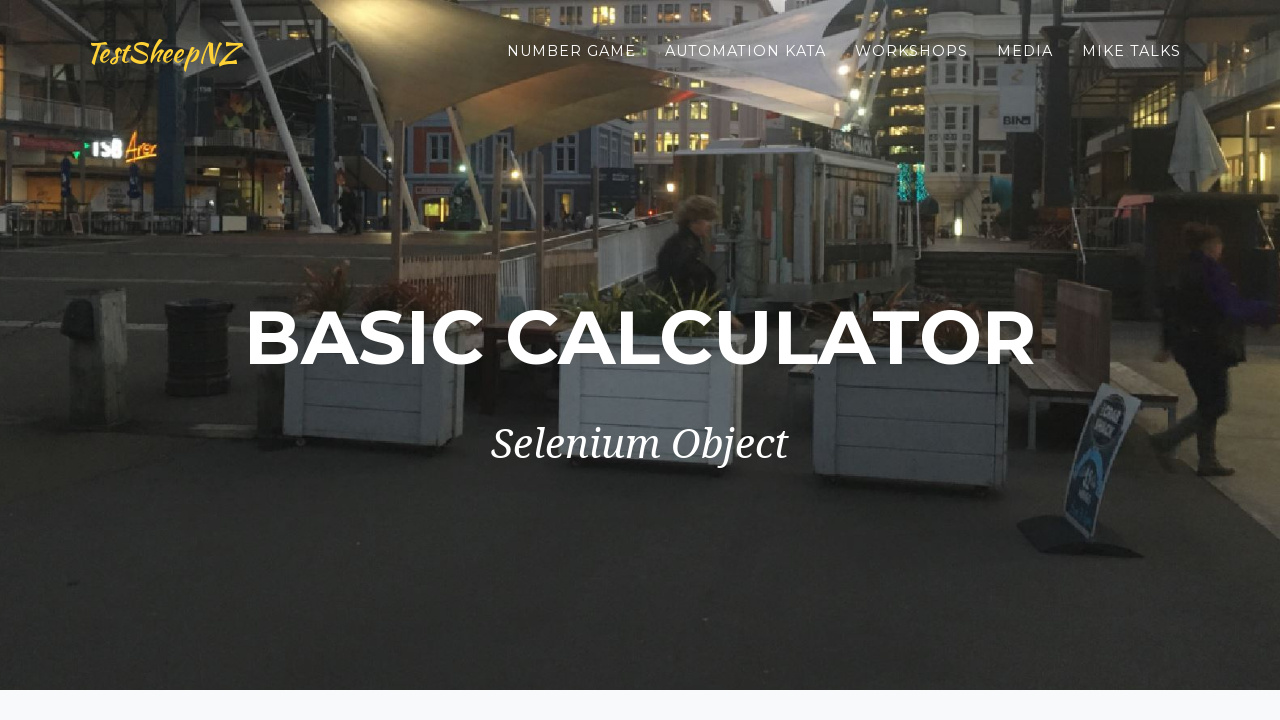

Selected Prototype build version from dropdown on #selectBuild
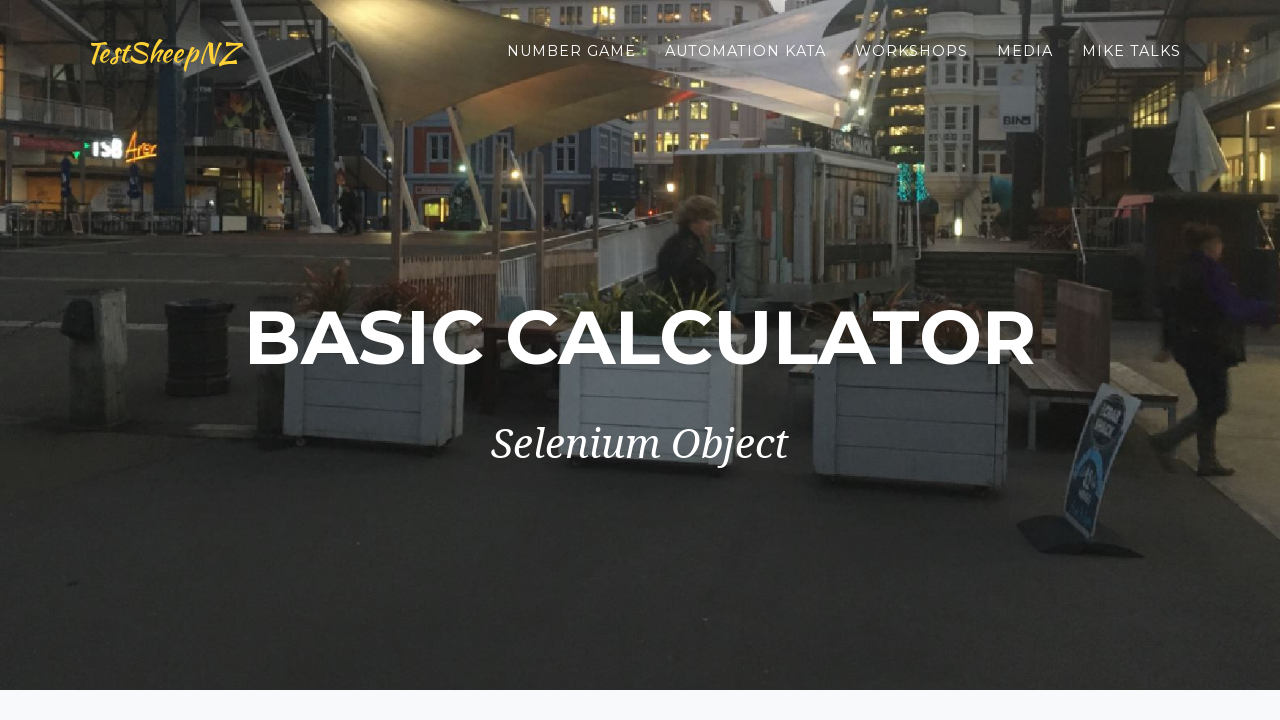

Typed positive integer 2 into second number field on #number2Field
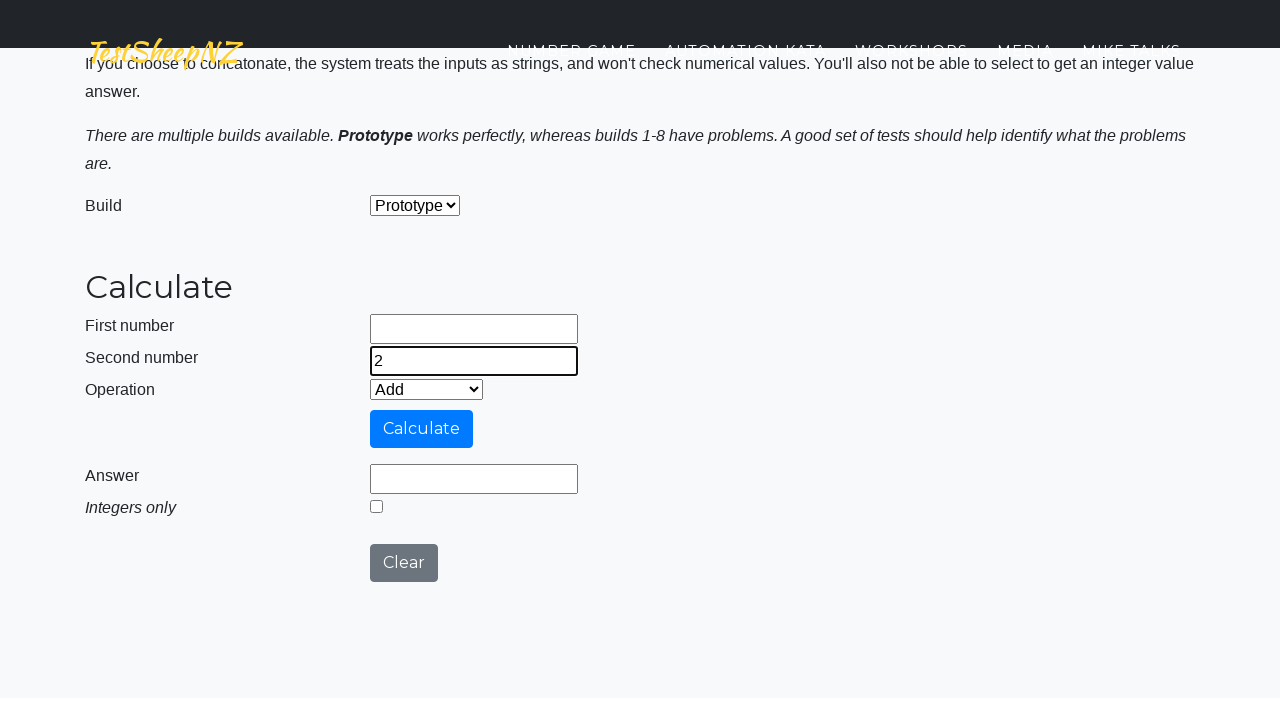

Verified that second number field contains value 2
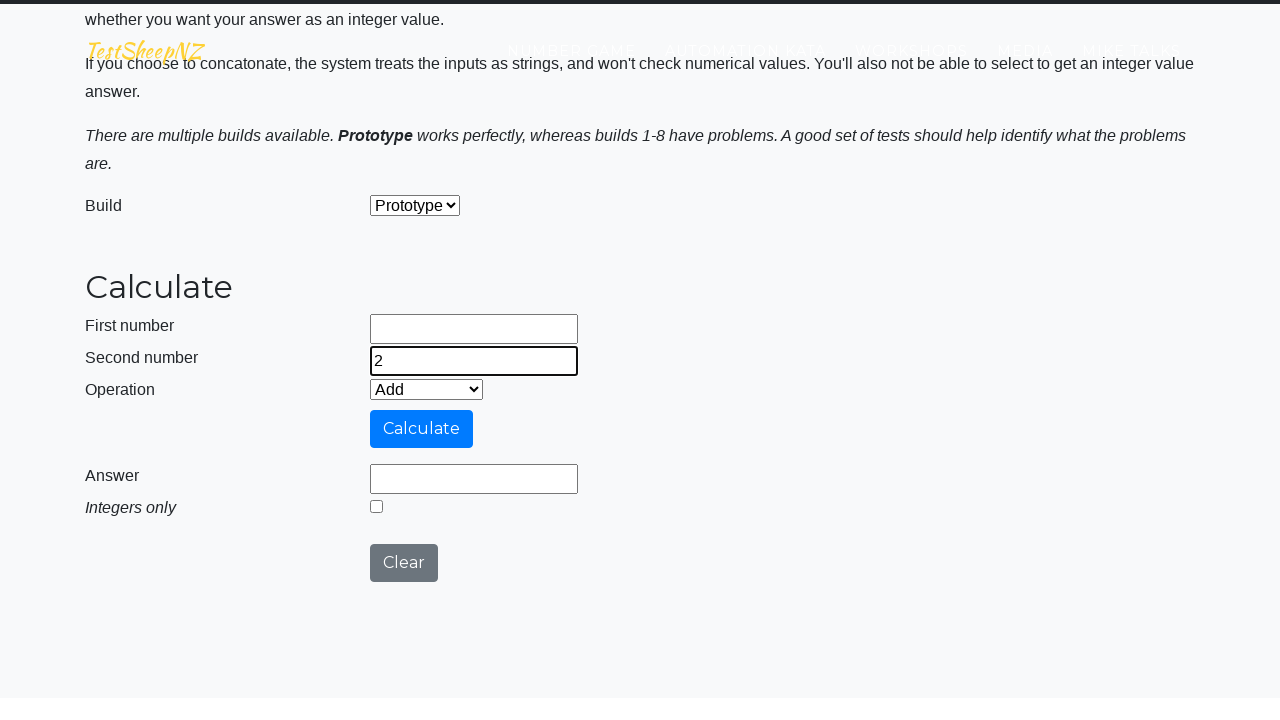

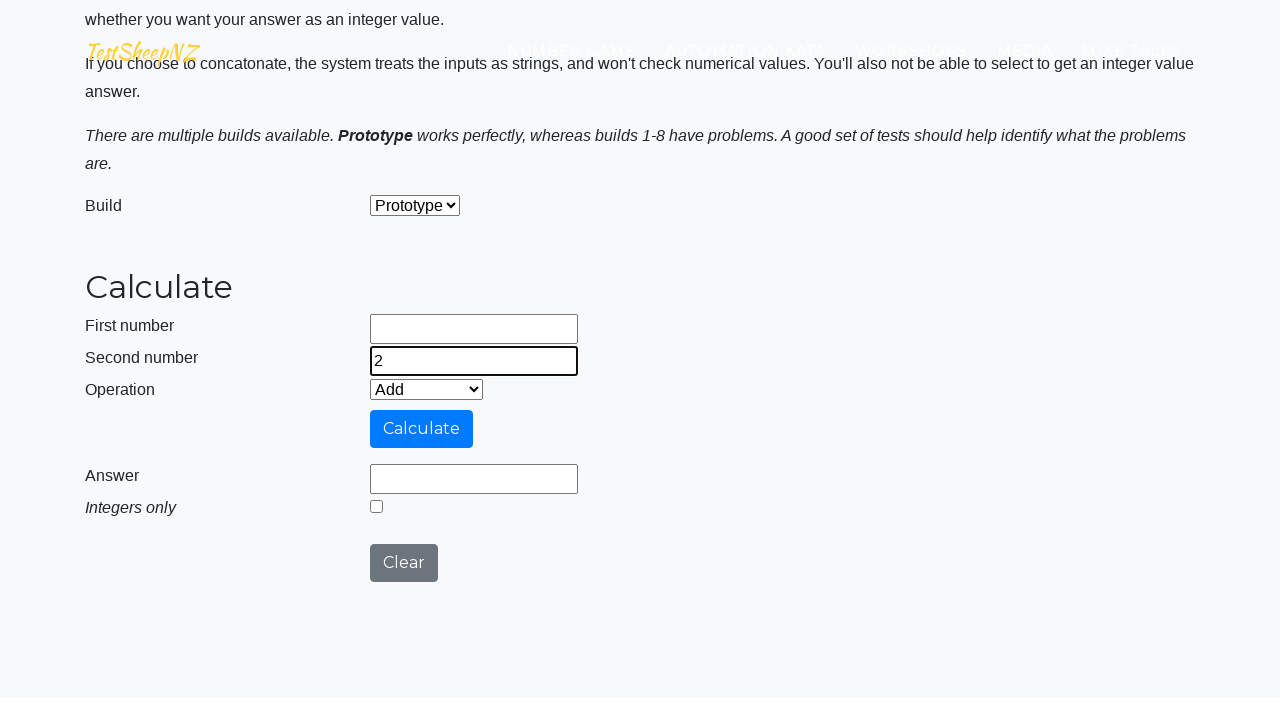